Navigates to jasonraimondi.com and verifies the page loads successfully by checking the response status code is below 400

Starting URL: https://jasonraimondi.com

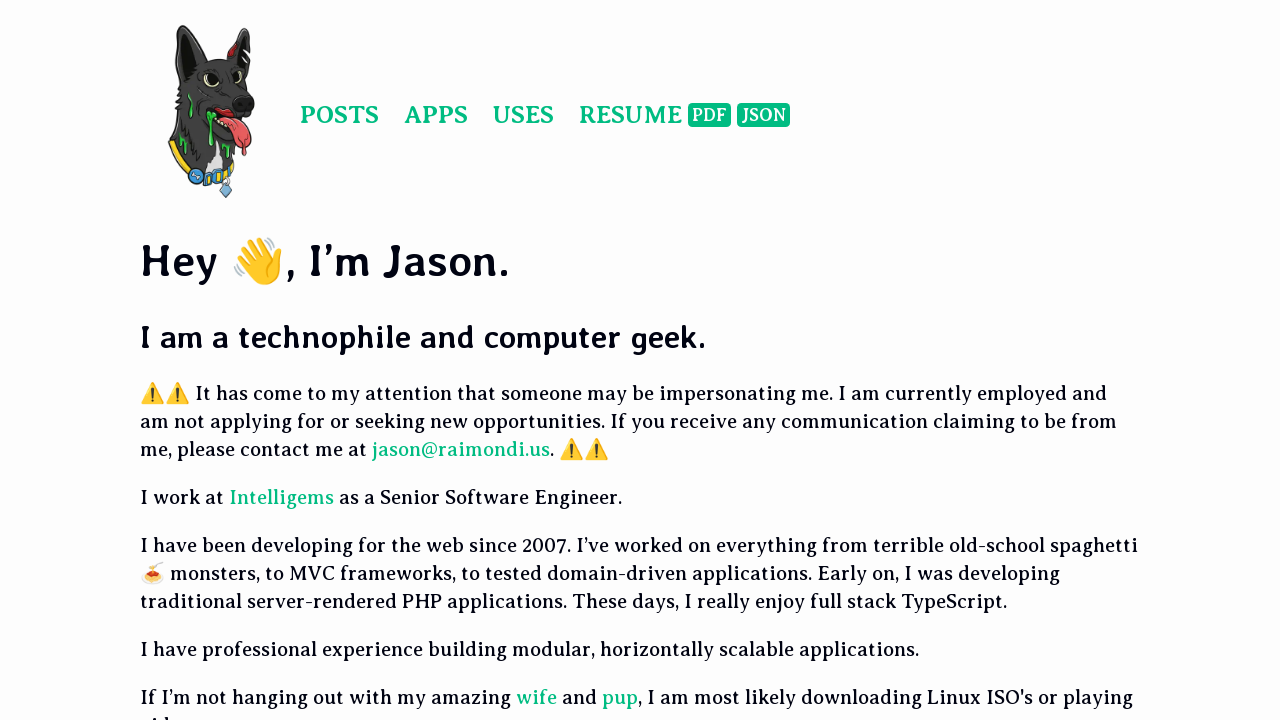

Navigated to https://jasonraimondi.com
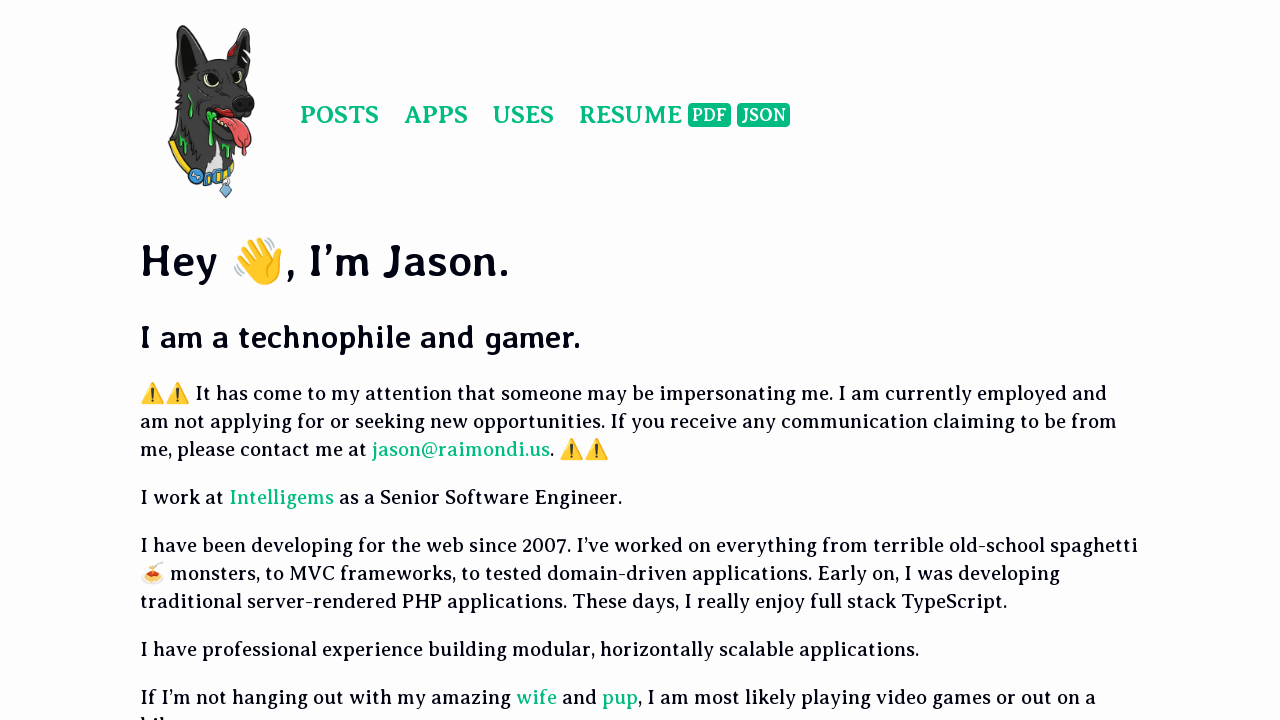

Verified response status code is below 400
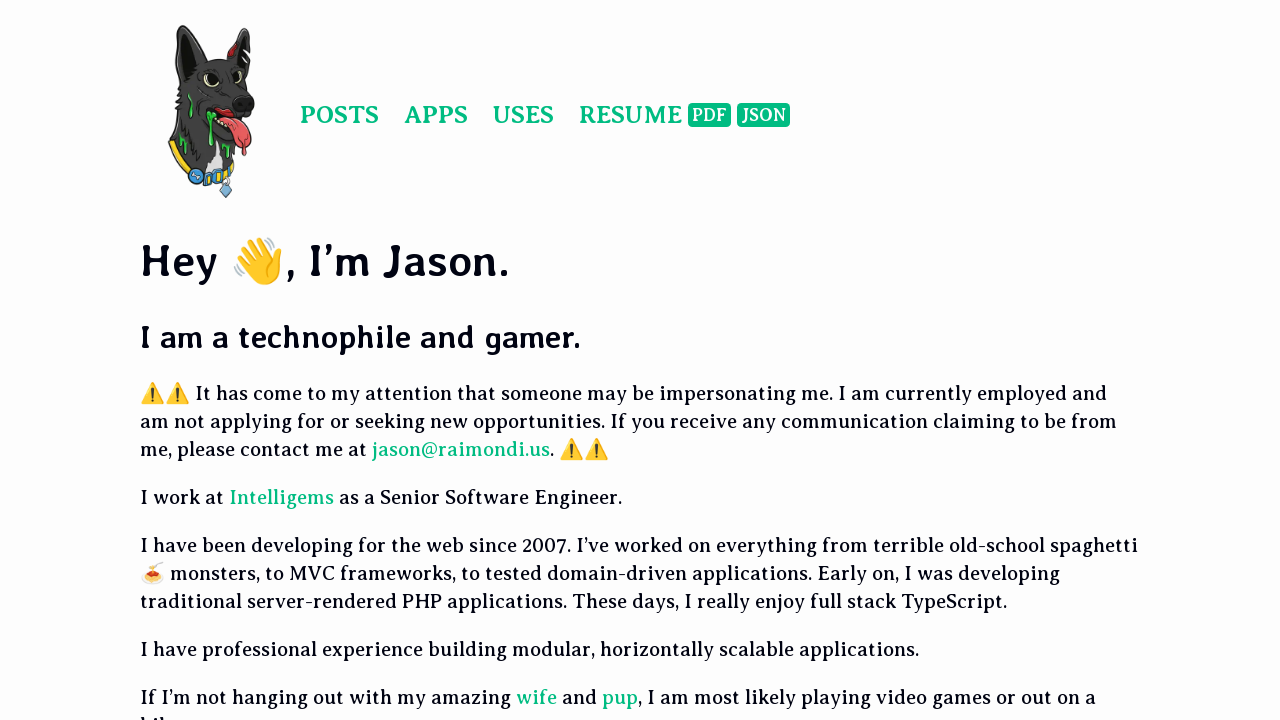

Page fully loaded (domcontentloaded state reached)
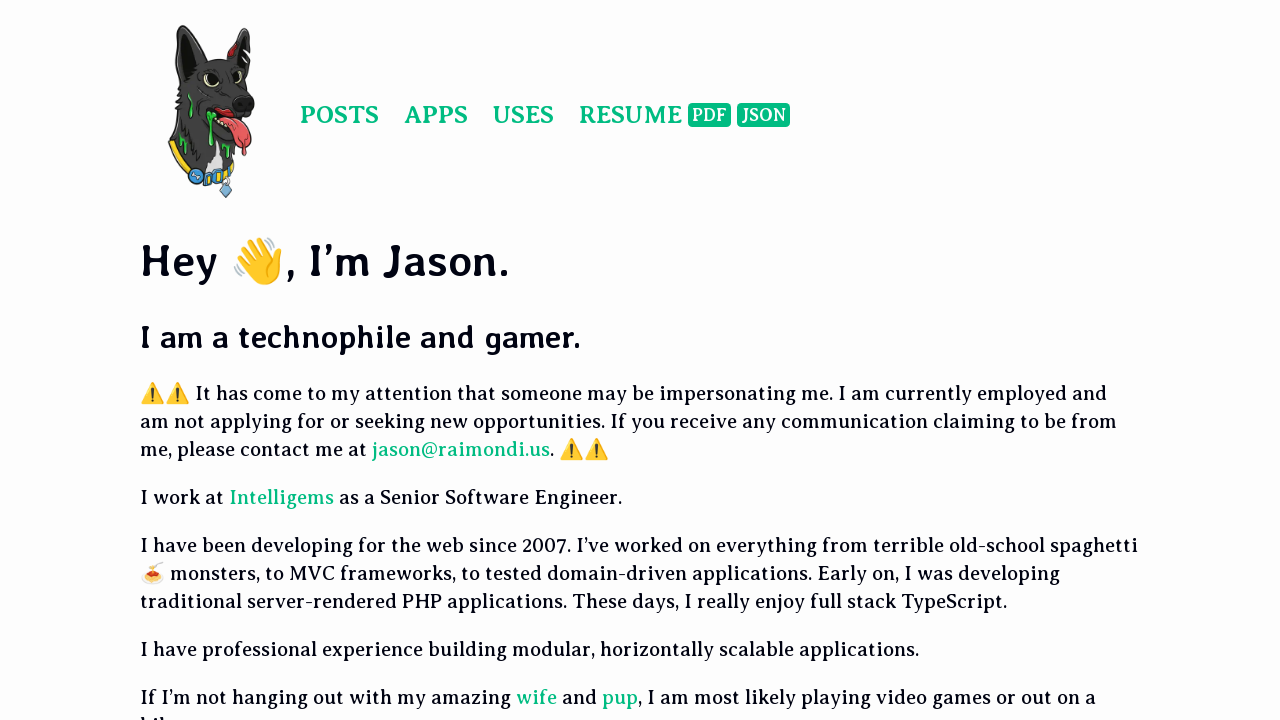

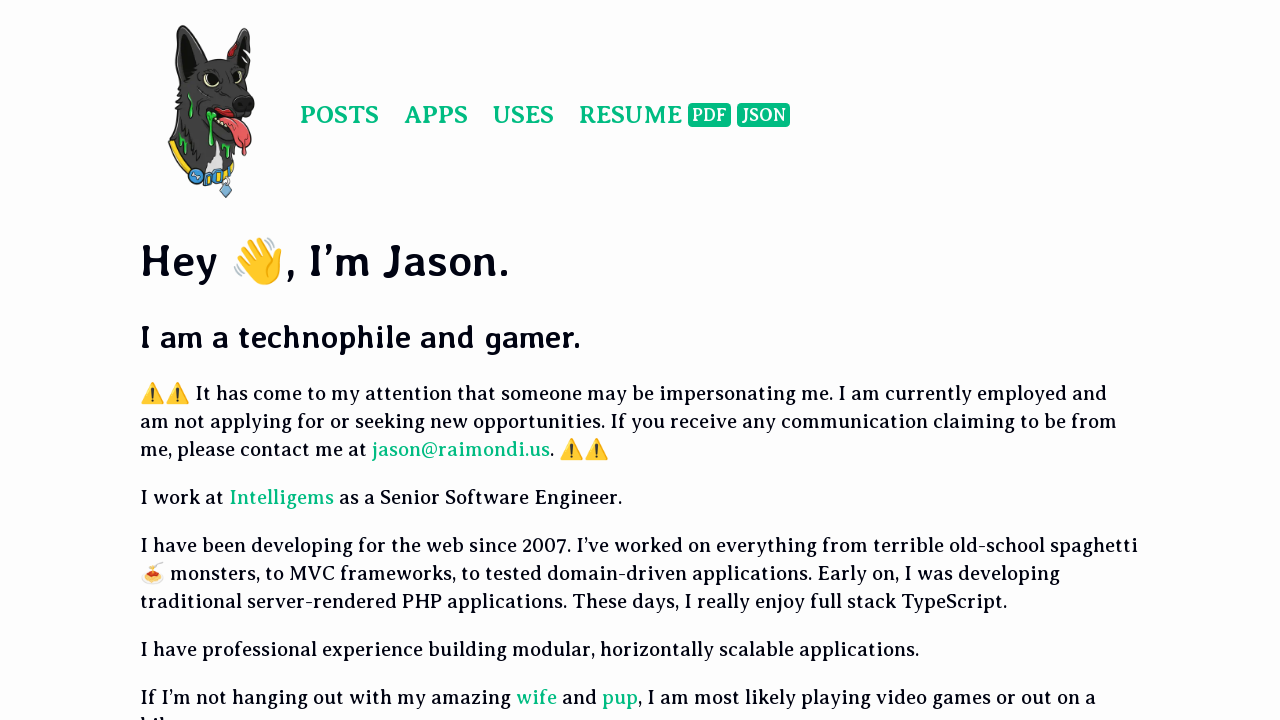